Tests scrolling to an iframe element that is initially out of view, verifying it becomes visible in the viewport after scrolling.

Starting URL: https://www.selenium.dev/selenium/web/scrolling_tests/frame_with_nested_scrolling_frame_out_of_view.html

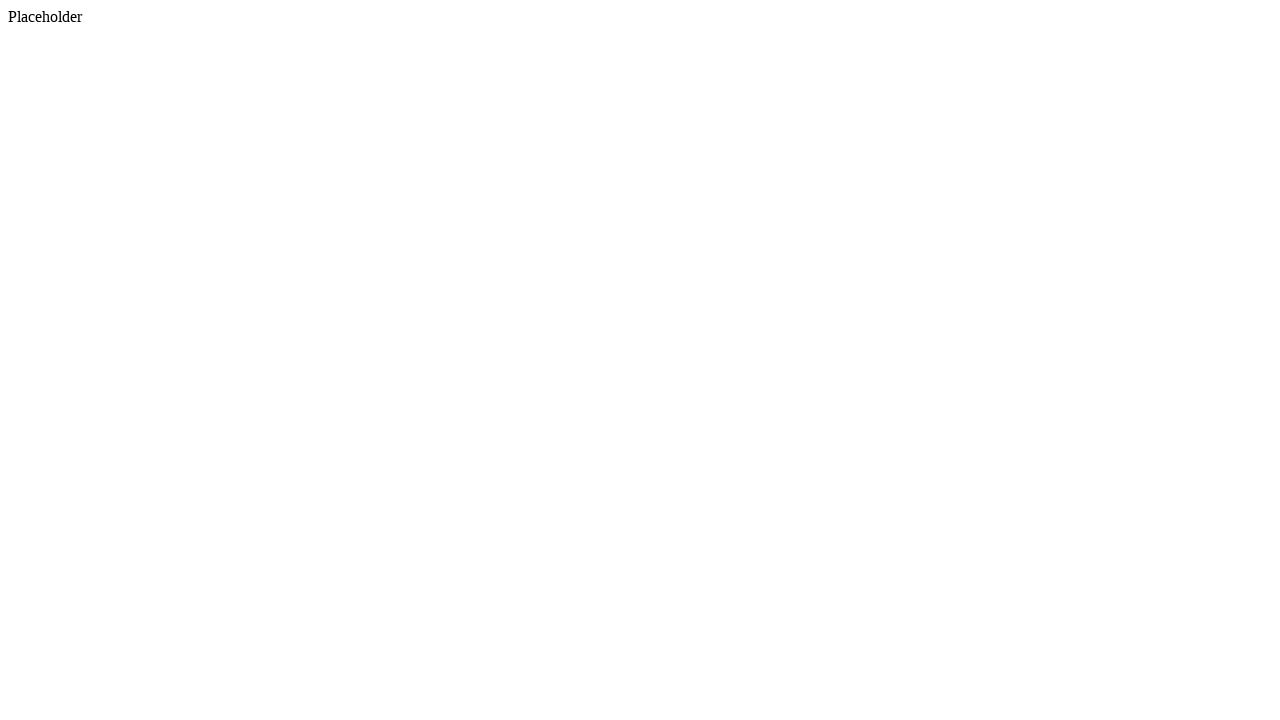

Located iframe element on page
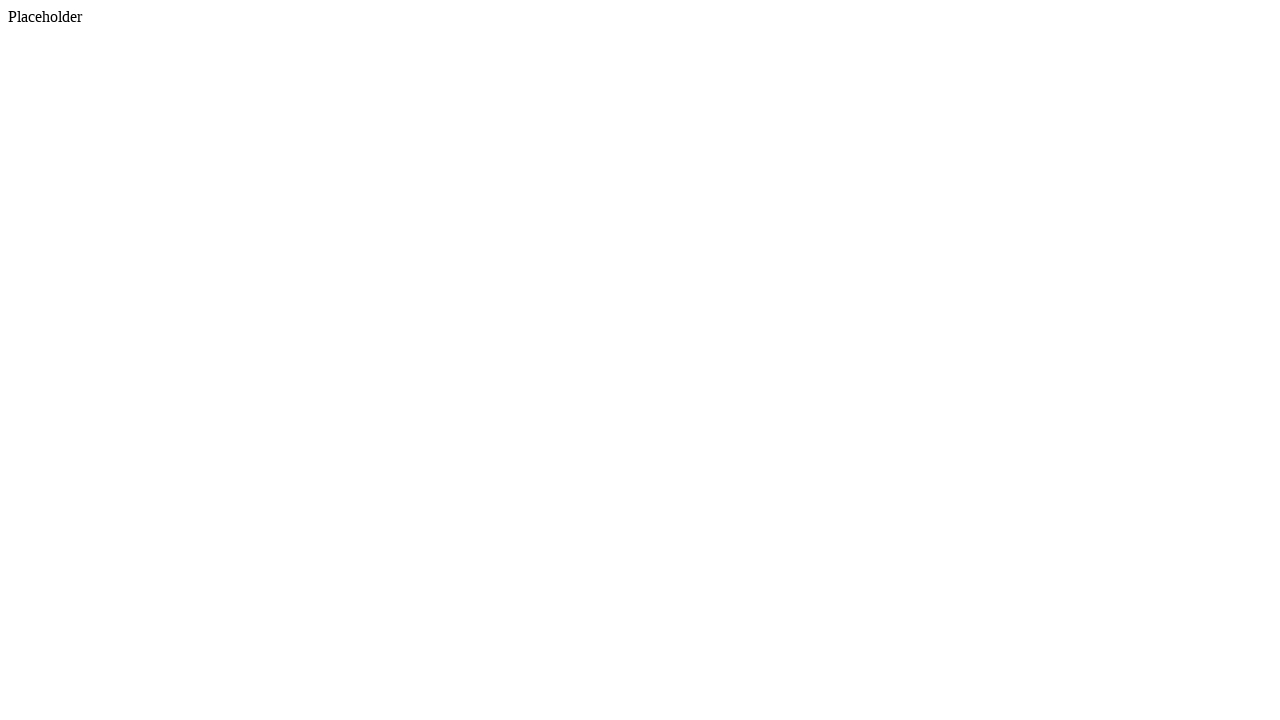

Scrolled iframe element into view
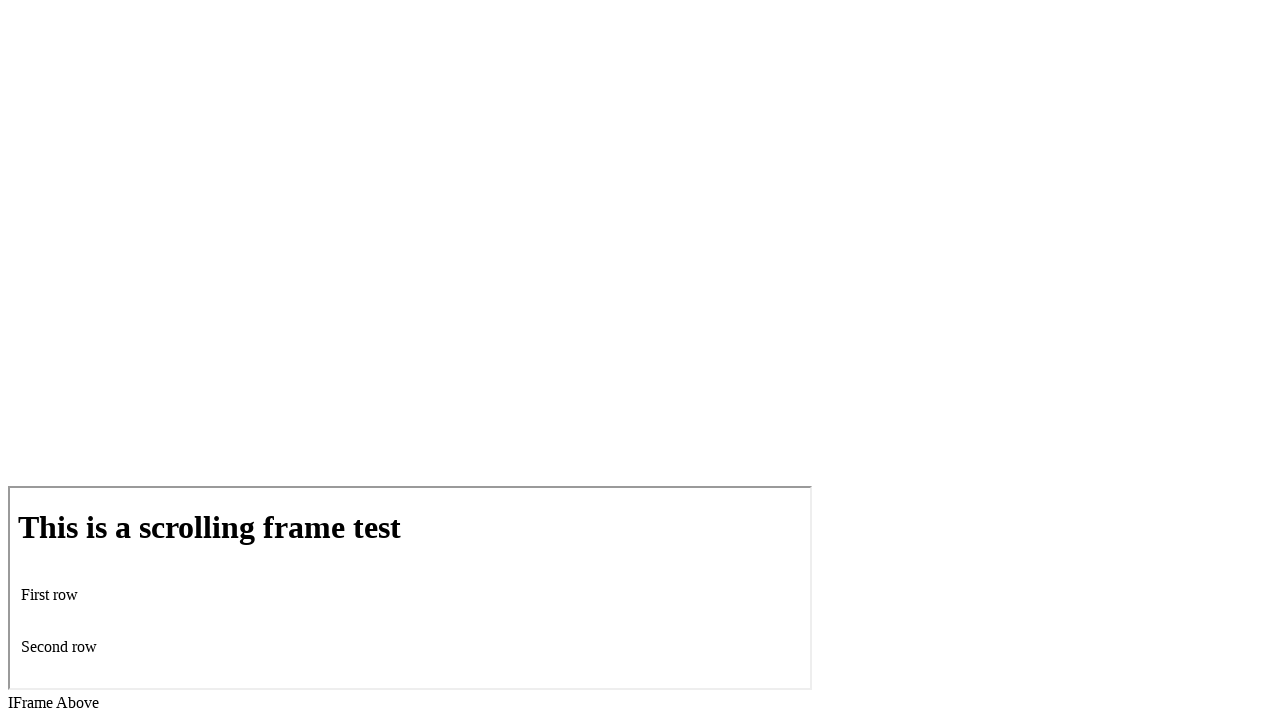

Verified iframe element is visible in viewport
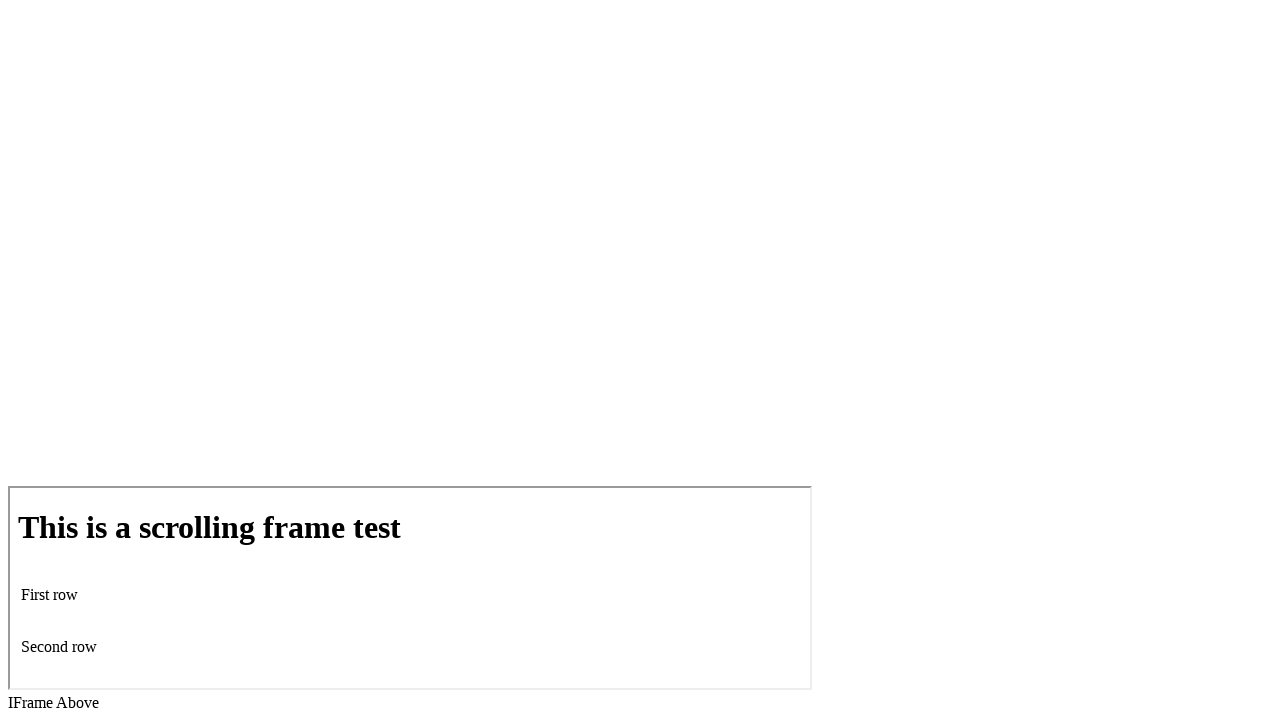

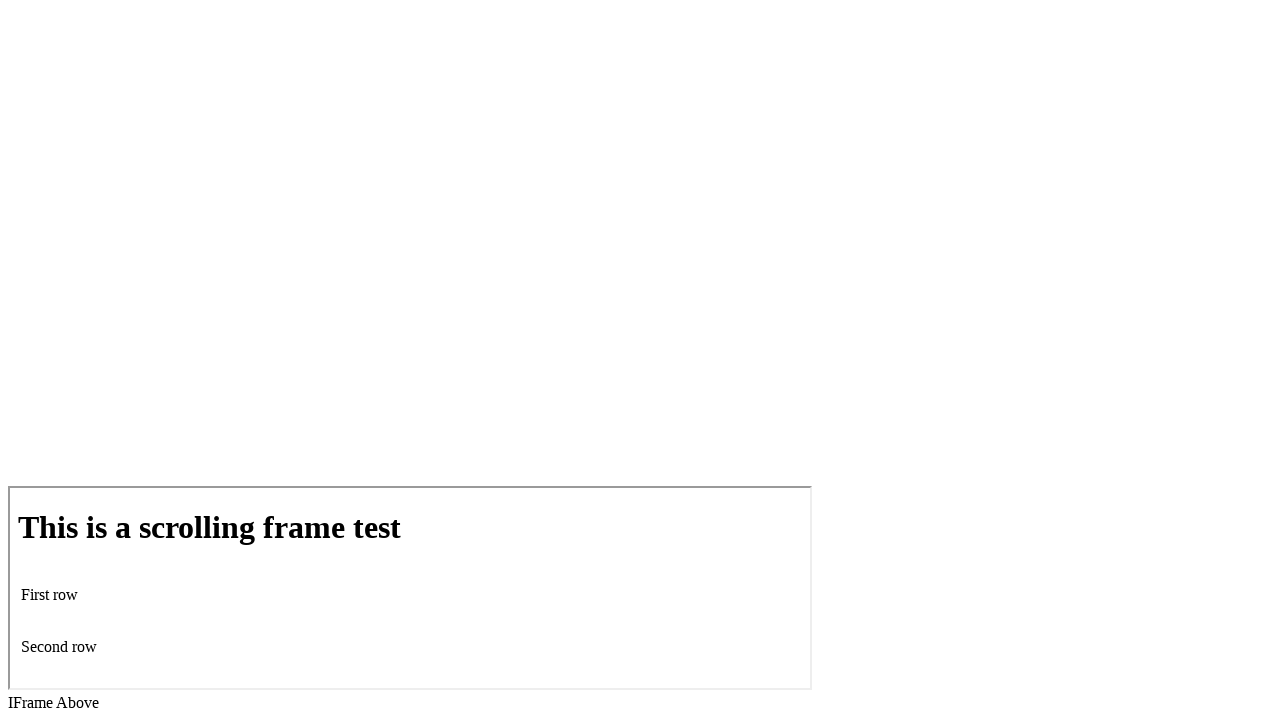